Tests the grammar check editor by clicking the clear/delete button and accepting the confirmation alert dialog

Starting URL: https://www.grammarcheck.net/editor/

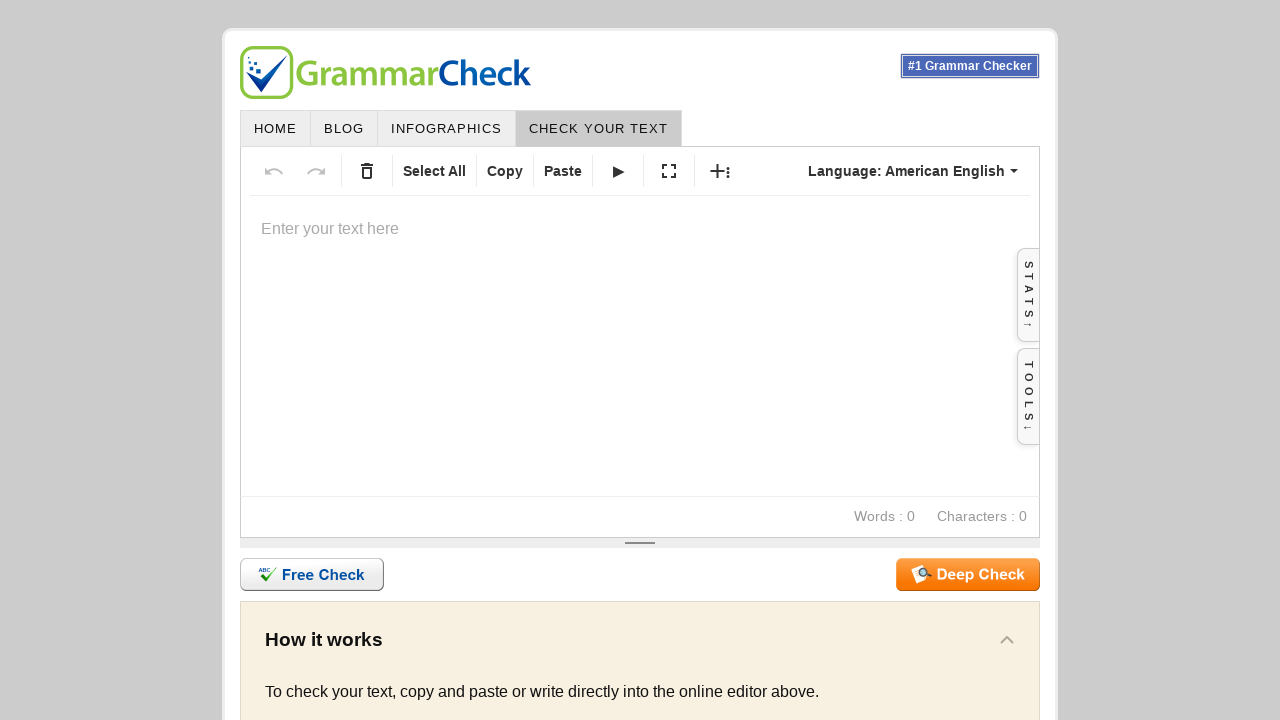

Waited for clear button to load
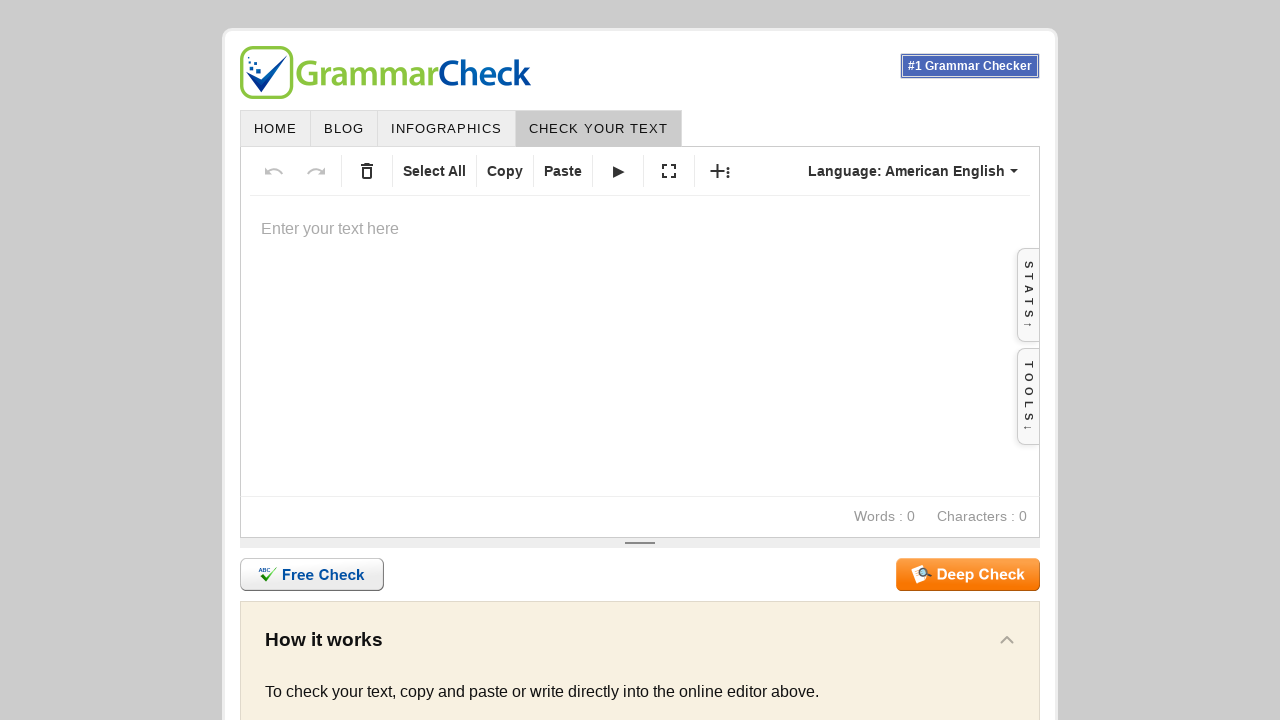

Clicked clear/delete button at (367, 171) on #clear-1
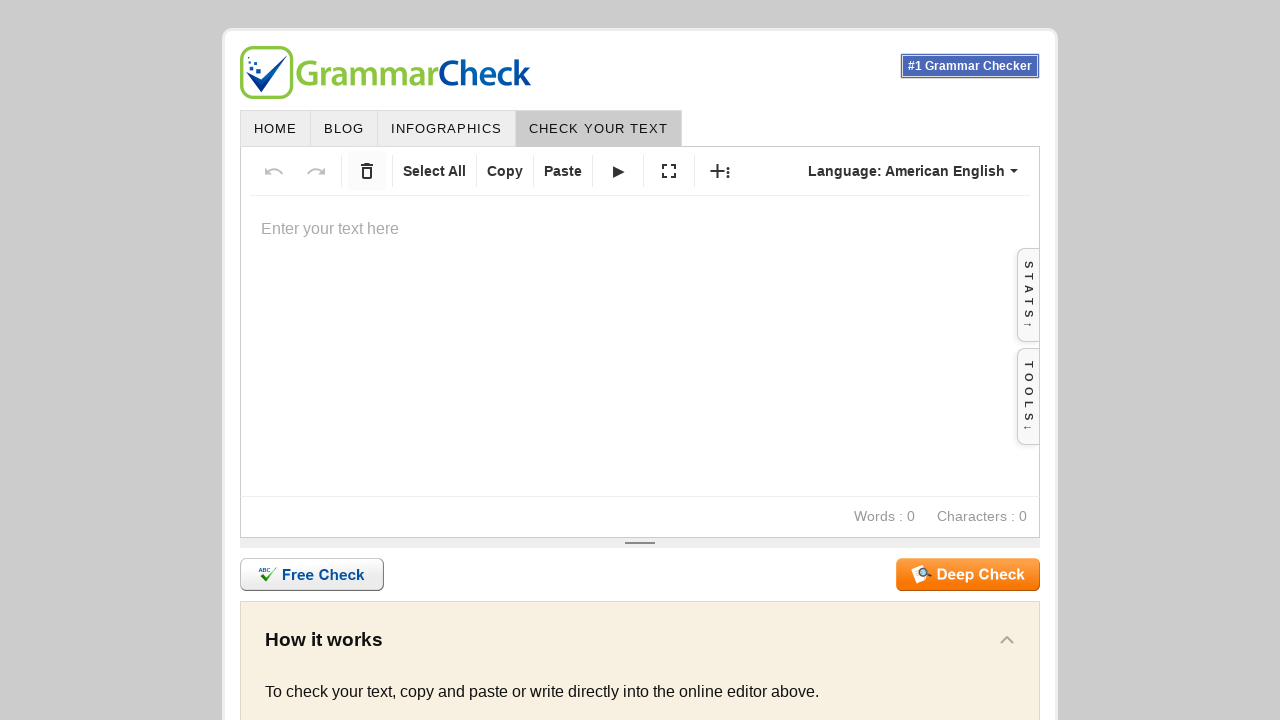

Set up dialog handler to accept confirmation
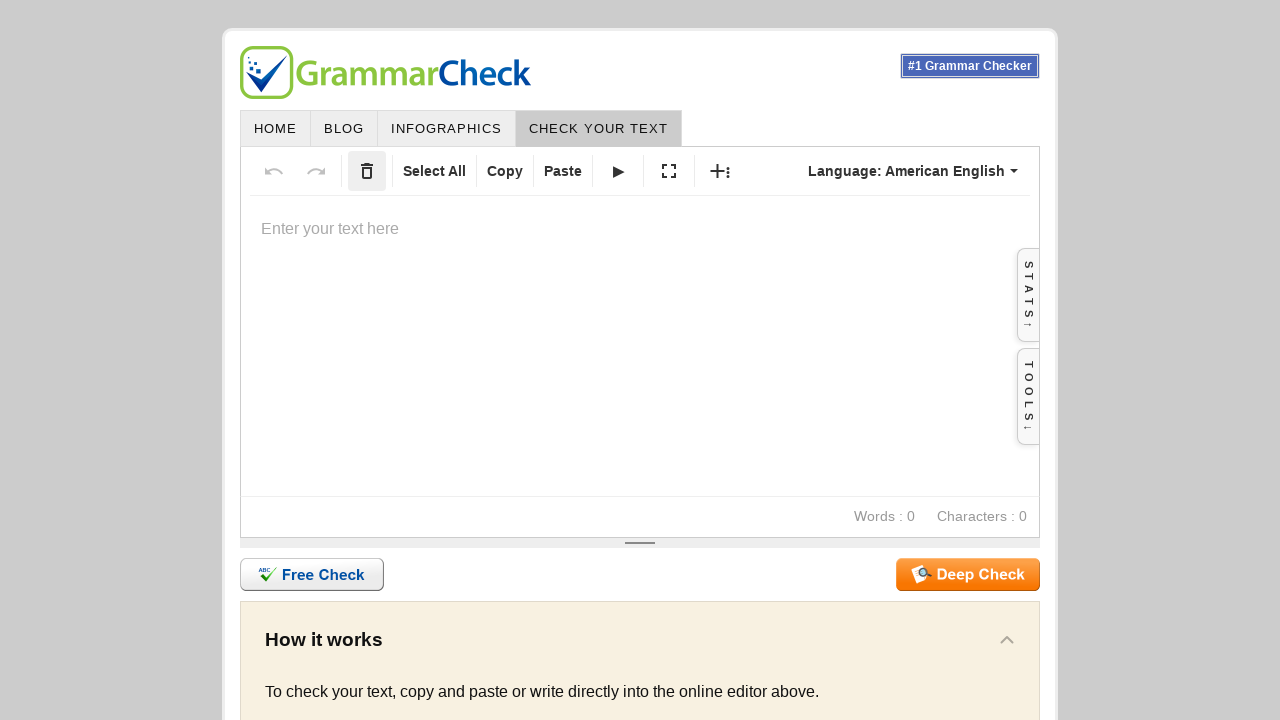

Clicked clear button to trigger confirmation dialog at (367, 171) on #clear-1
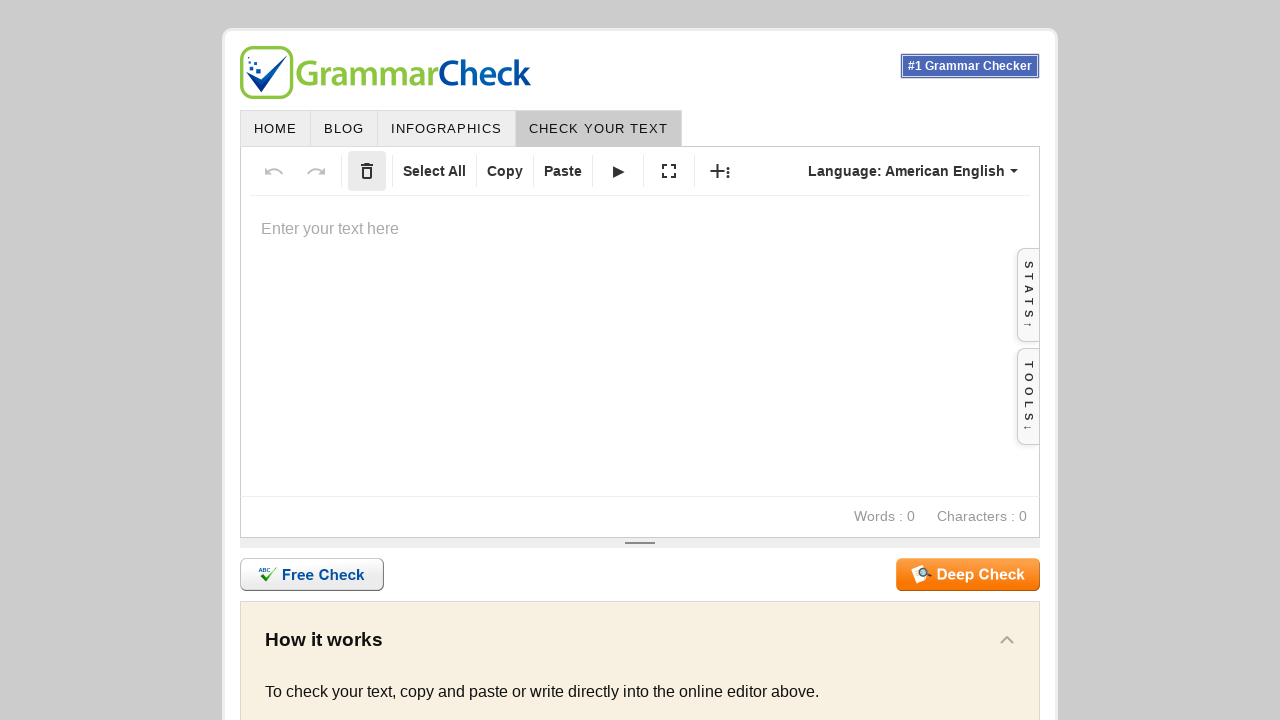

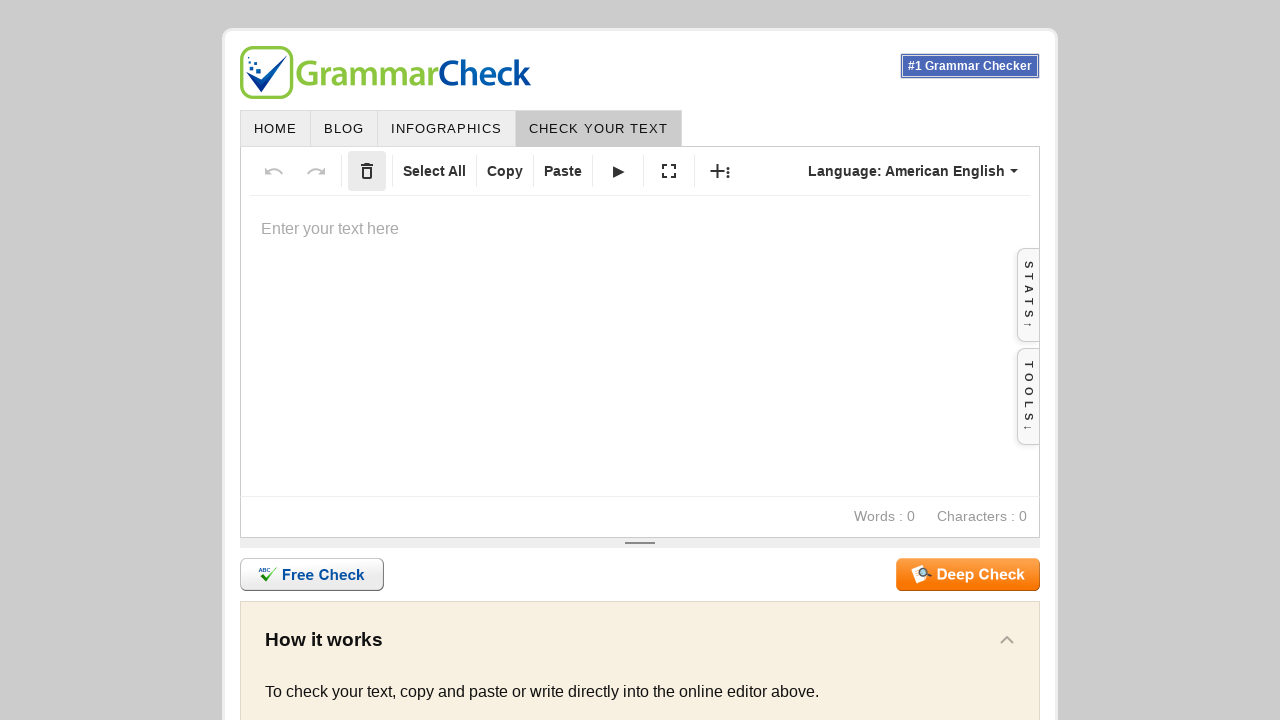